Tests FAQ accordion Question 1 - clicks on the question and verifies the answer text about pricing (400 rubles per day)

Starting URL: https://qa-scooter.praktikum-services.ru/

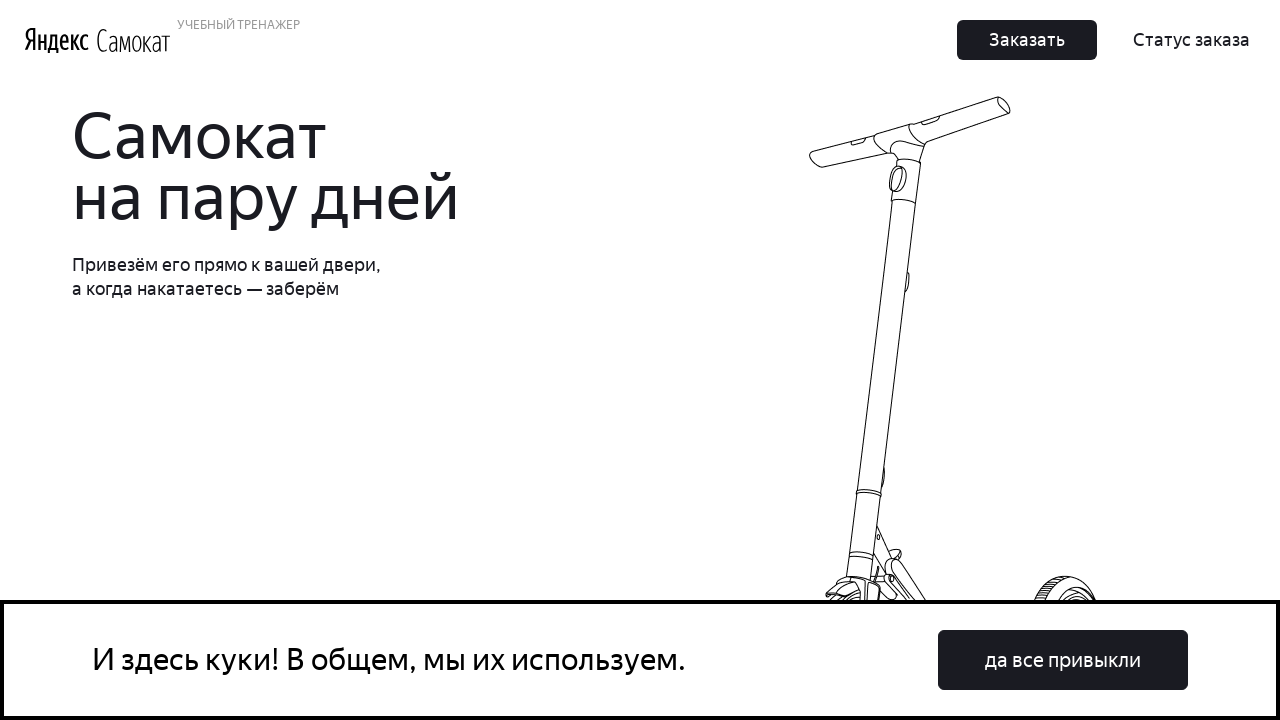

Scrolled to FAQ section by scrolling last question into view
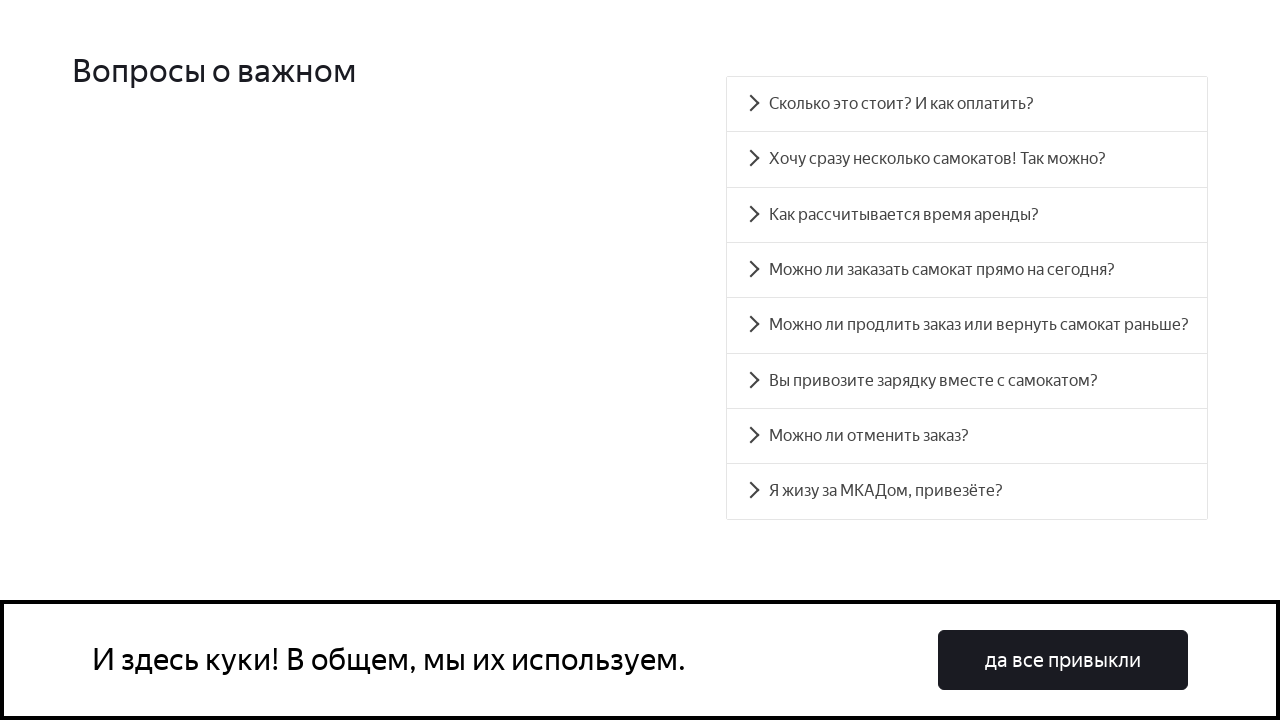

Clicked on FAQ Question 1 at (967, 104) on #accordion__heading-0
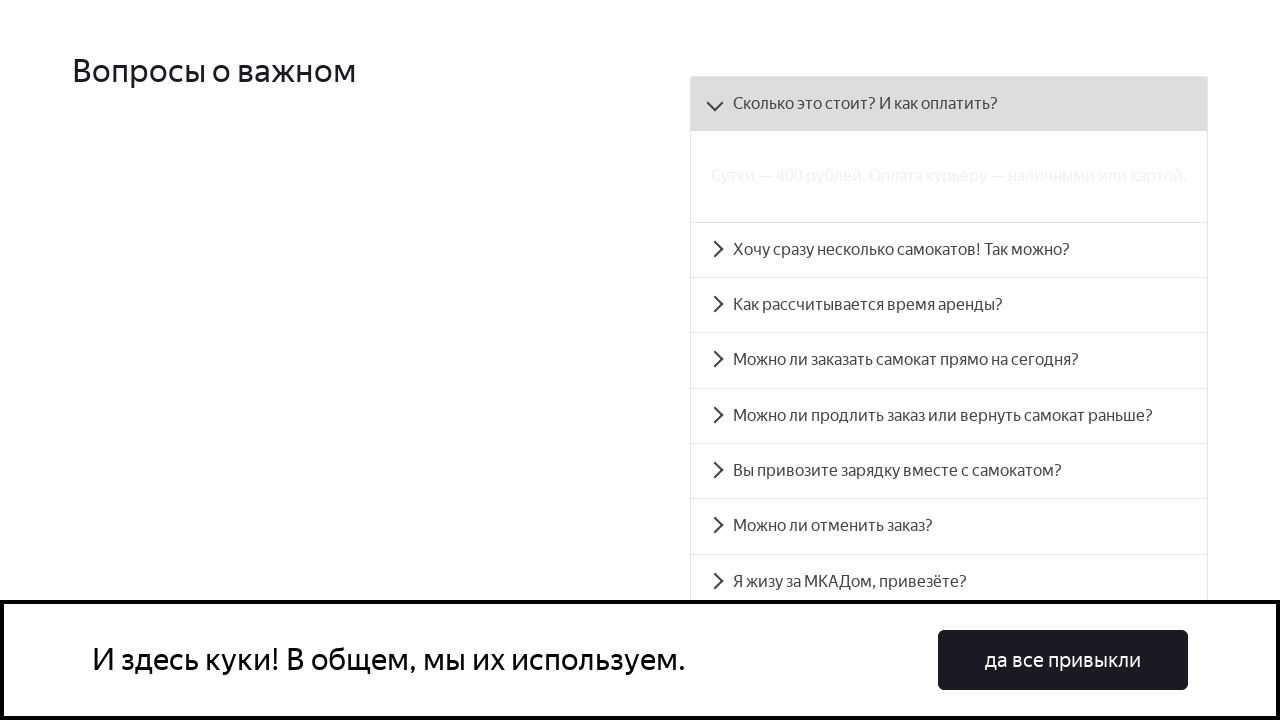

Verified answer text about pricing (400 rubles per day) is visible
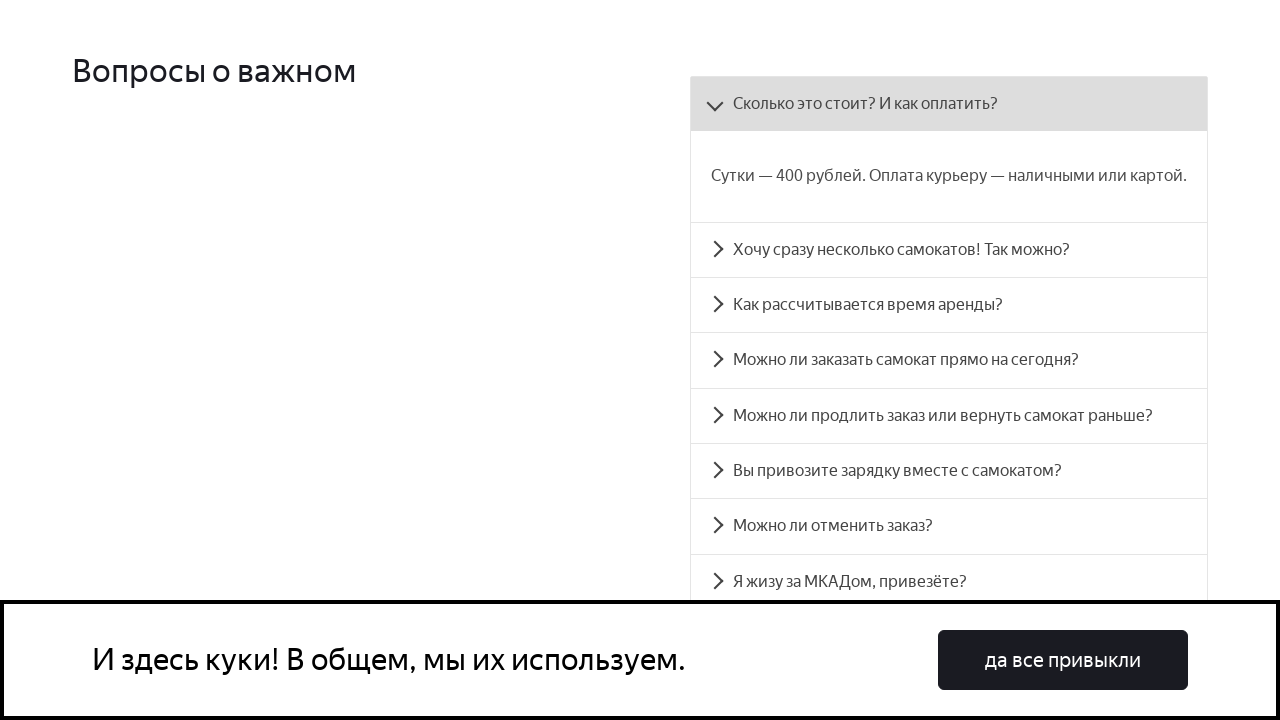

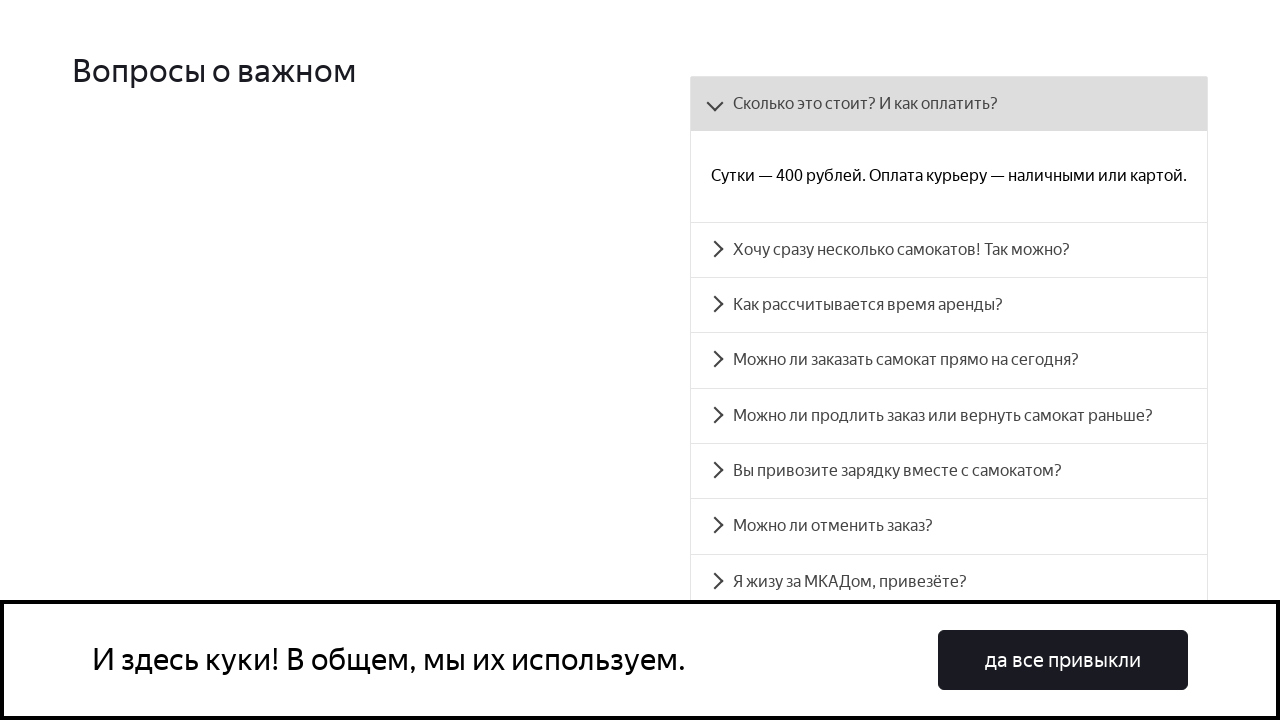